Tests that clicking the Organizations link navigates to the organizations page

Starting URL: https://arc-relationship-manager-6dtdttk8y-jbf-2539-e1ec6bfb.vercel.app

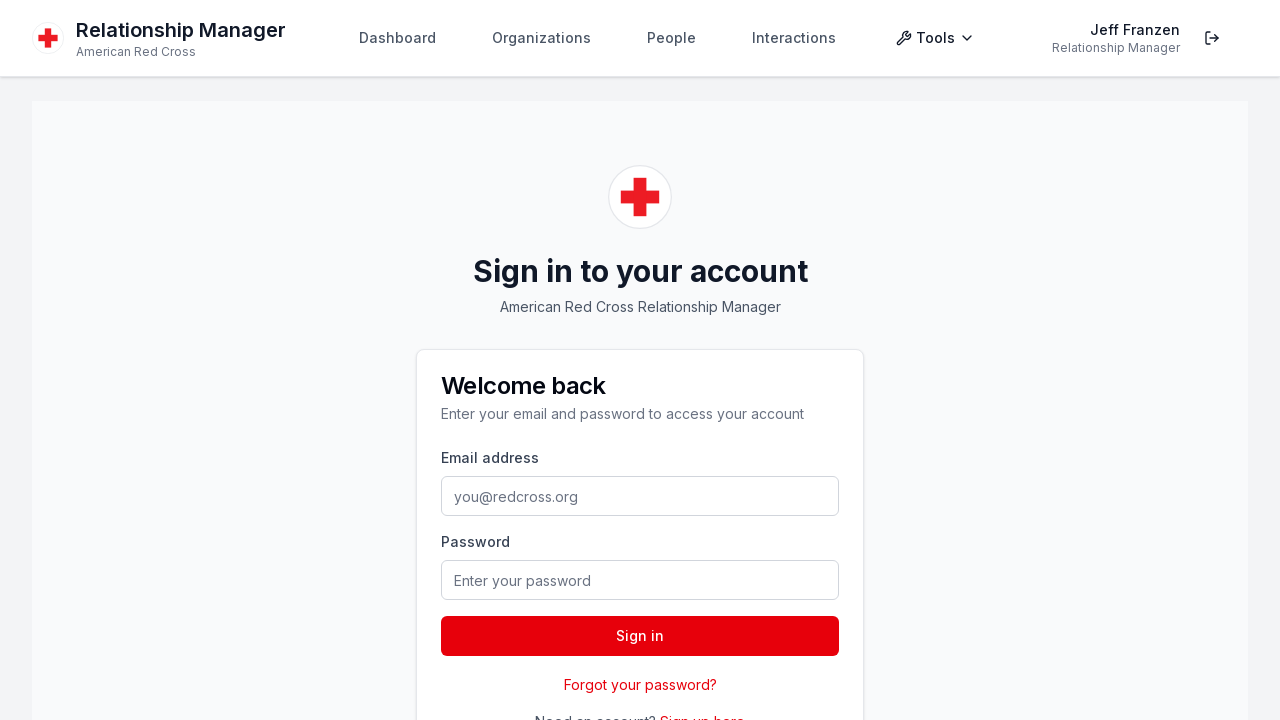

Clicked the Organizations link at (542, 38) on a[href*="organization"], a:has-text("Organization") >> nth=0
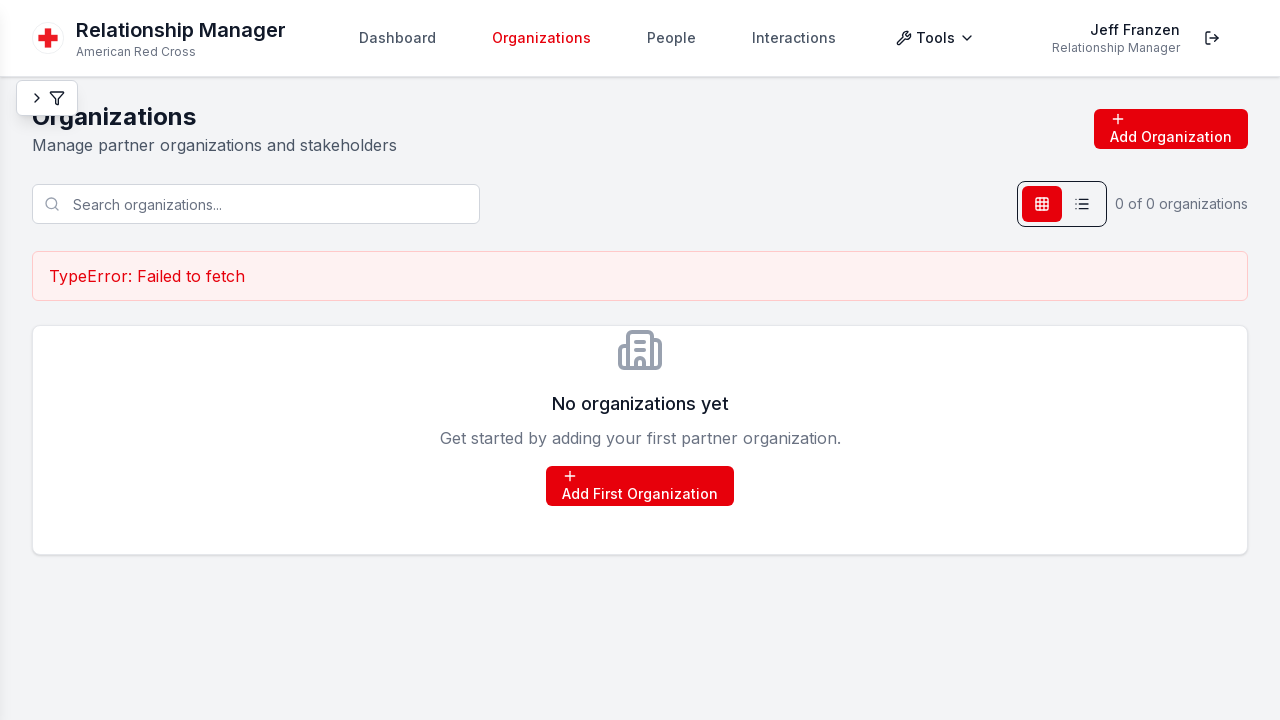

Navigation to organizations page completed
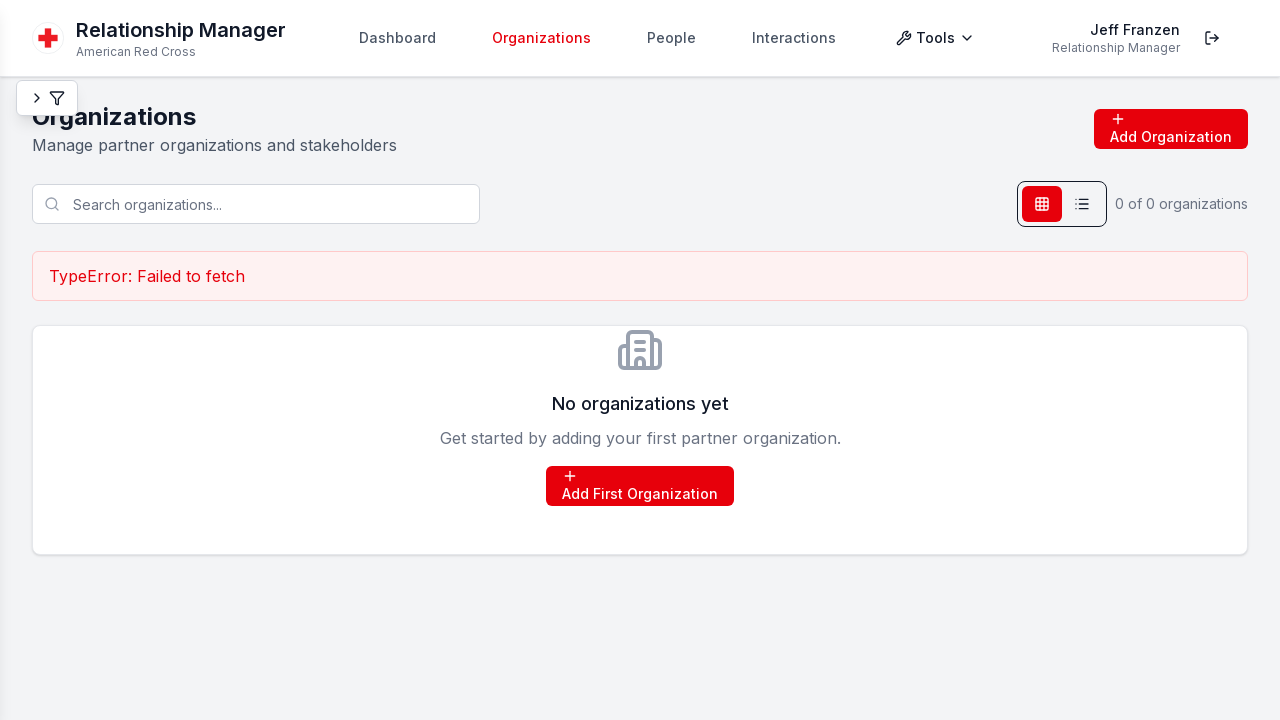

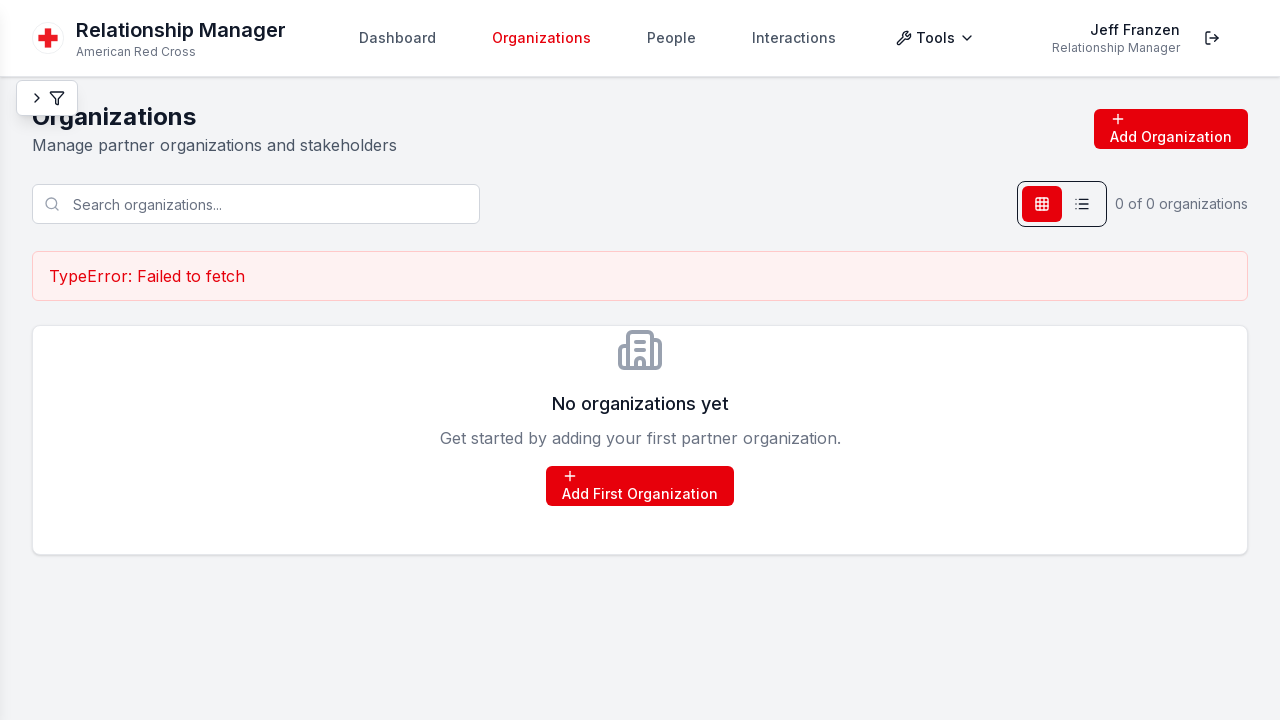